Clicks the registration link and verifies the sign up form is displayed

Starting URL: https://parabank.parasoft.com/parabank/index.htm

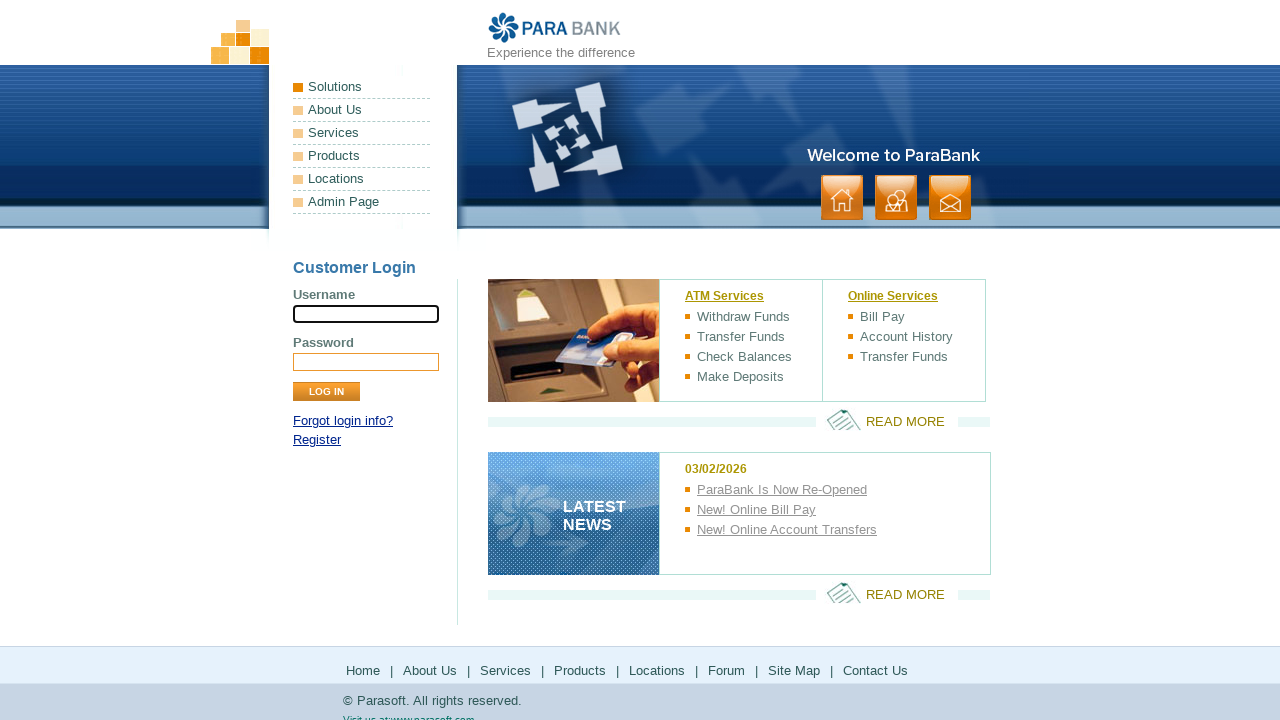

Clicked the registration link at (317, 440) on a[href*='register']
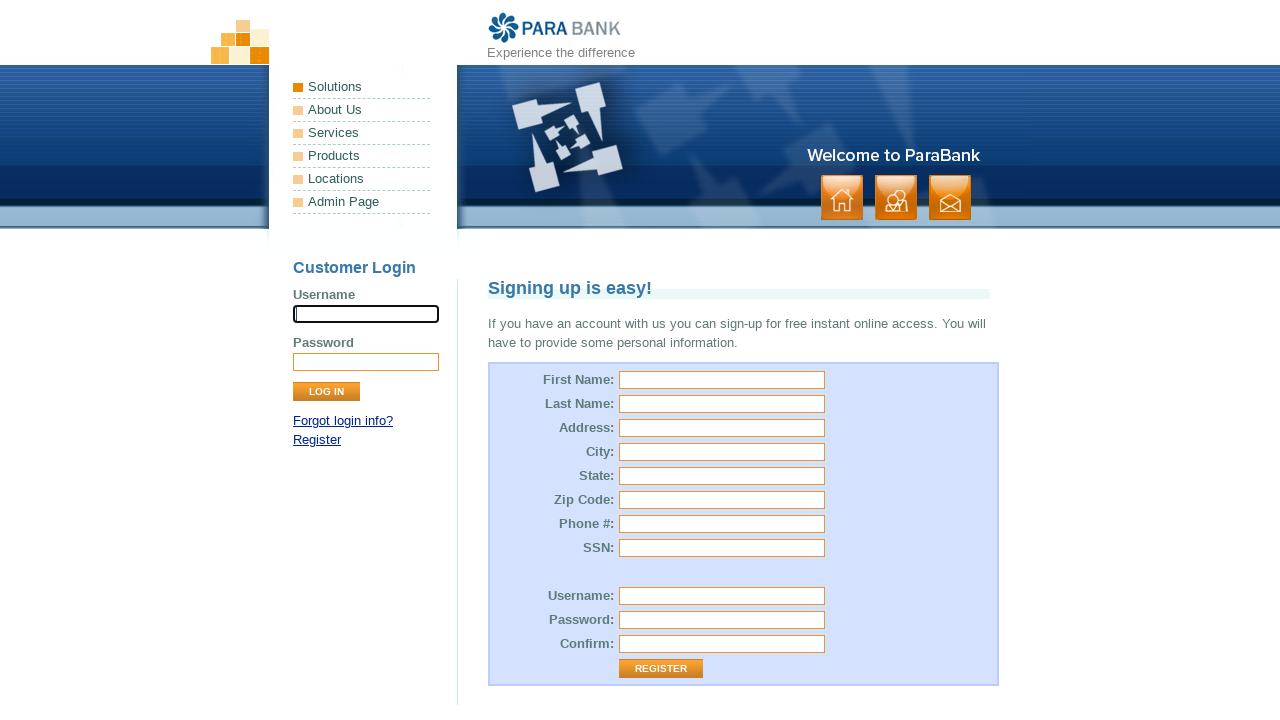

Registration form loaded and is visible
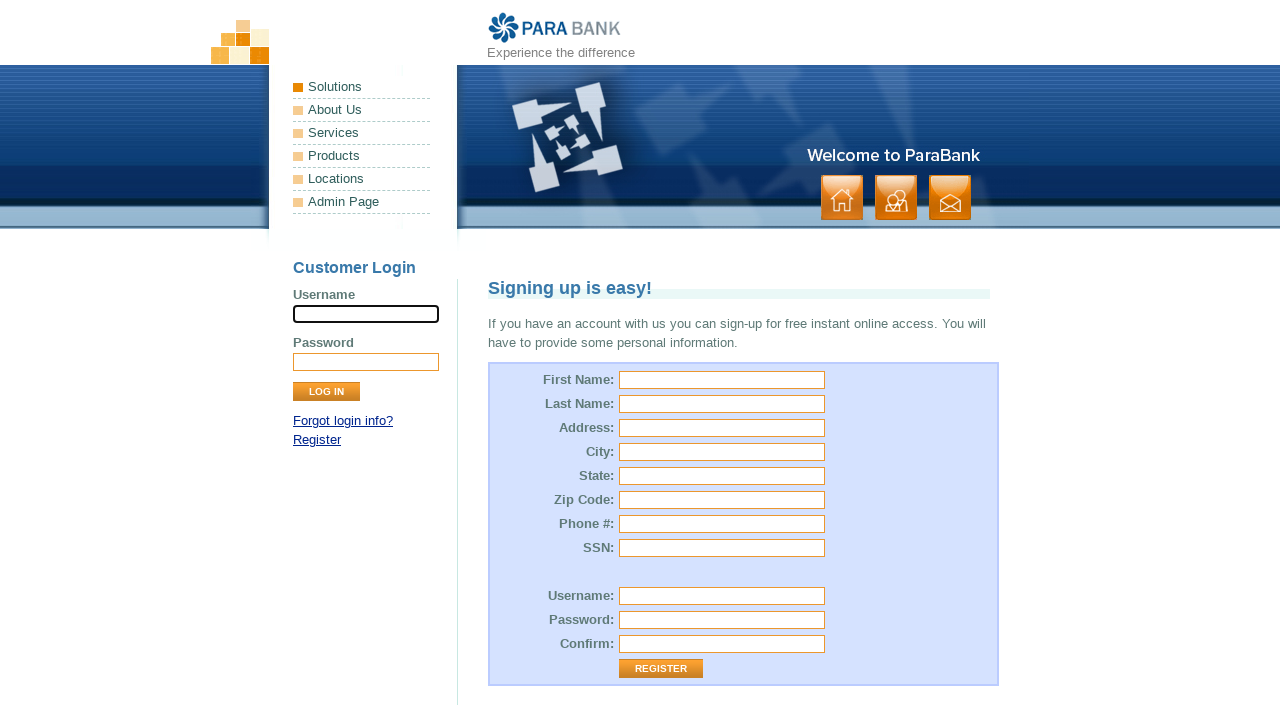

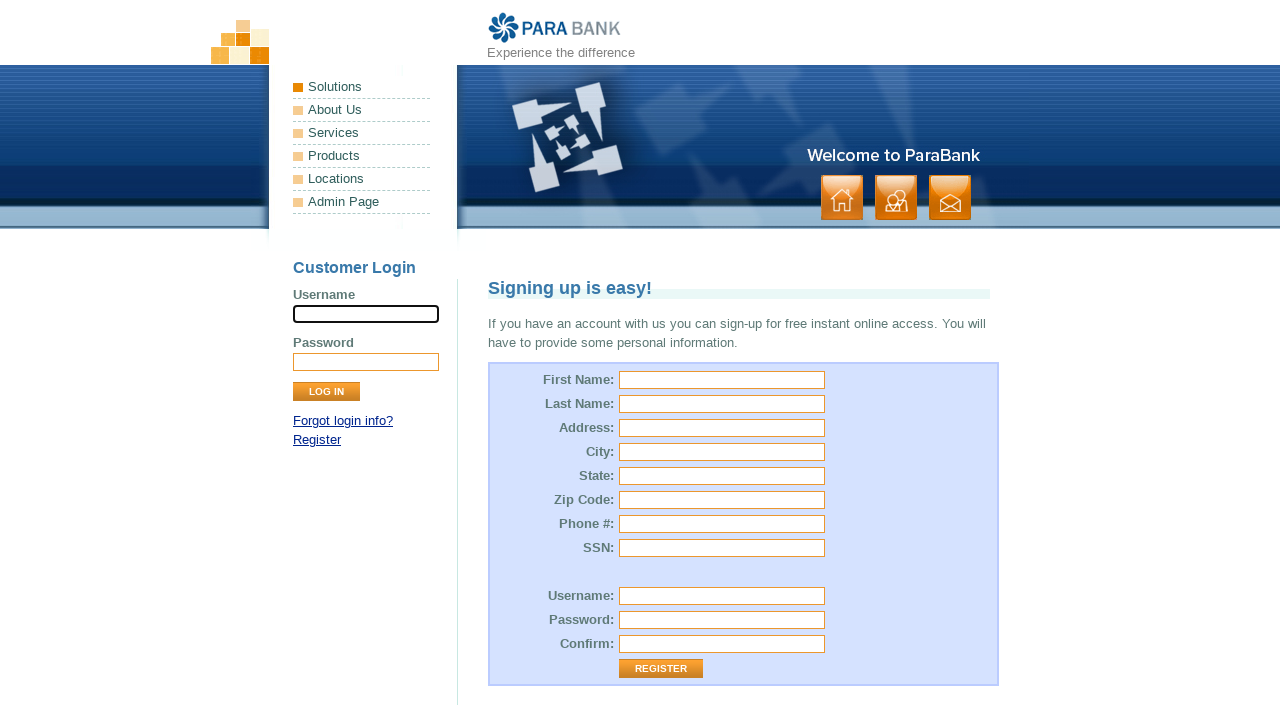